Tests dynamic loading functionality by clicking a Start button and waiting for the dynamically loaded "Hello World" content to appear on the page.

Starting URL: https://the-internet.herokuapp.com/dynamic_loading/2

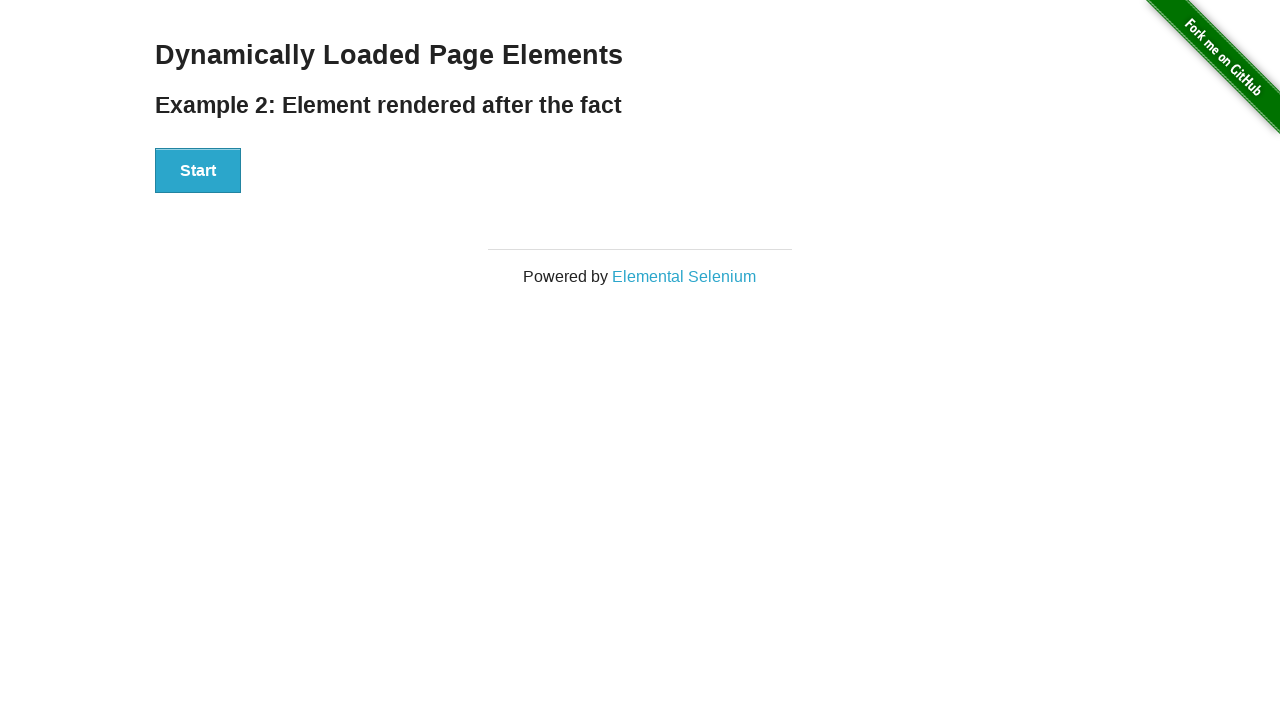

Start button is visible and ready
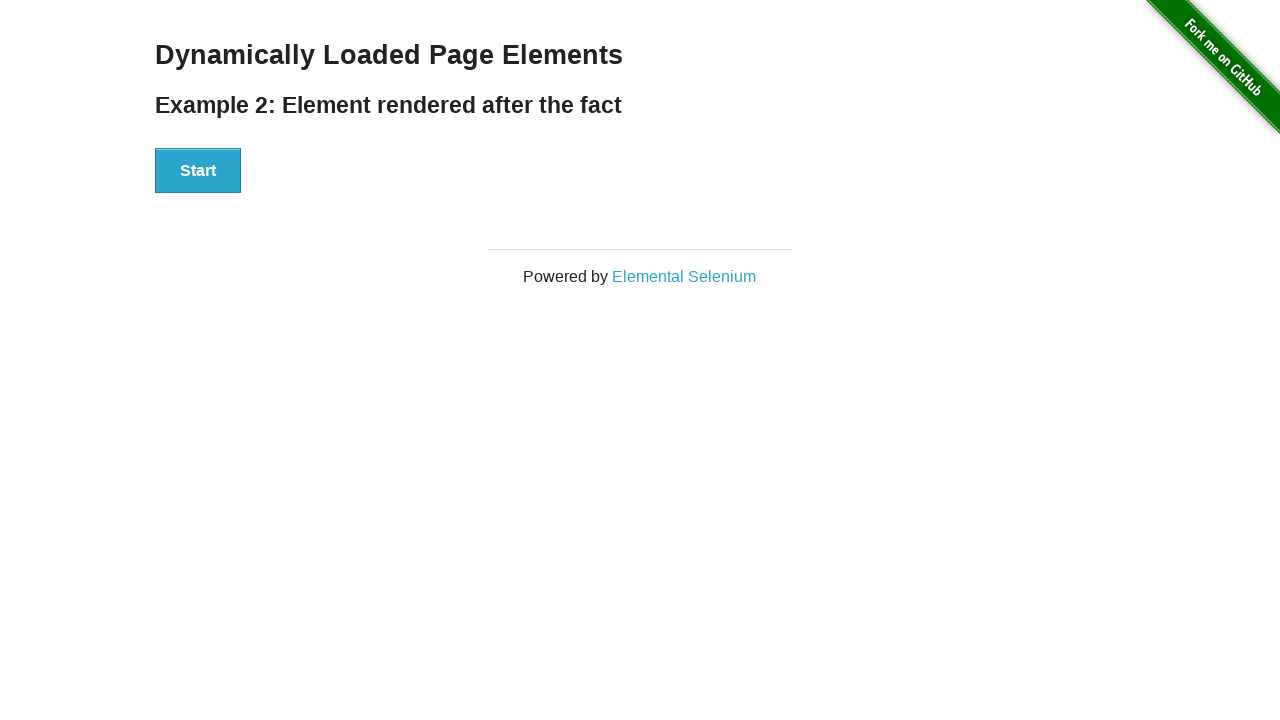

Clicked the Start button at (198, 171) on xpath=//button[text()='Start']
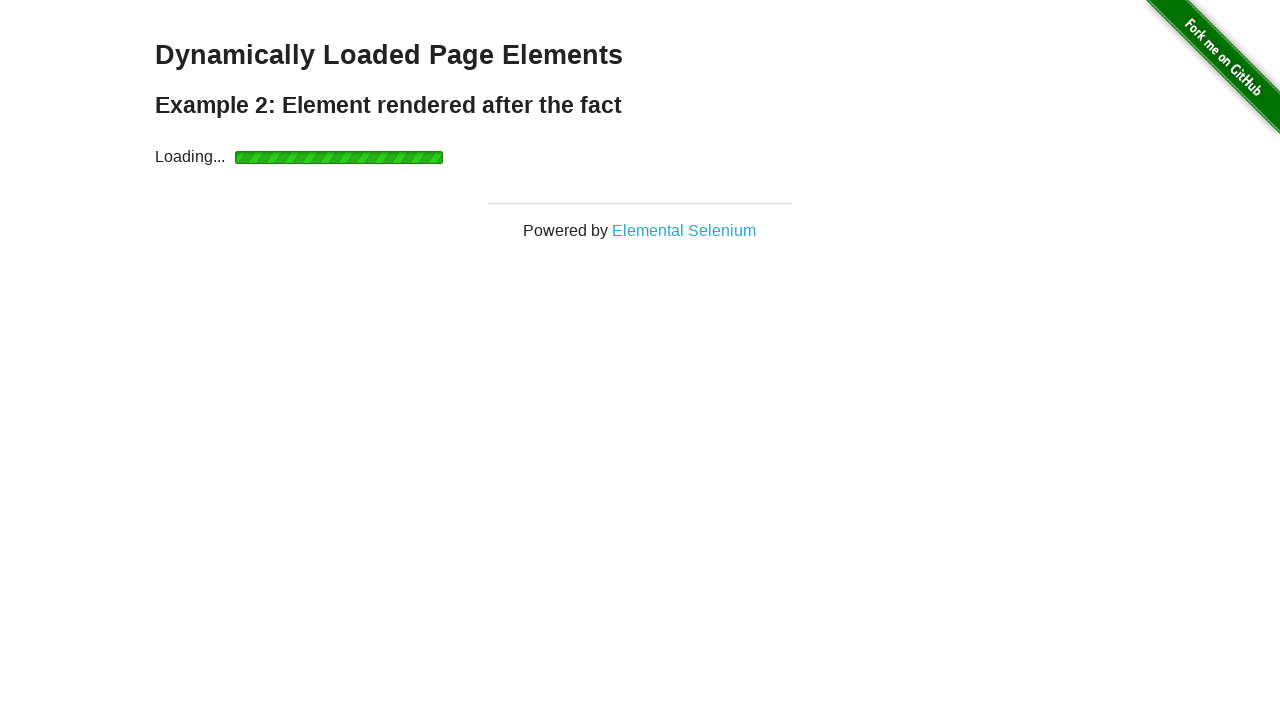

Dynamically loaded 'Hello World' content appeared
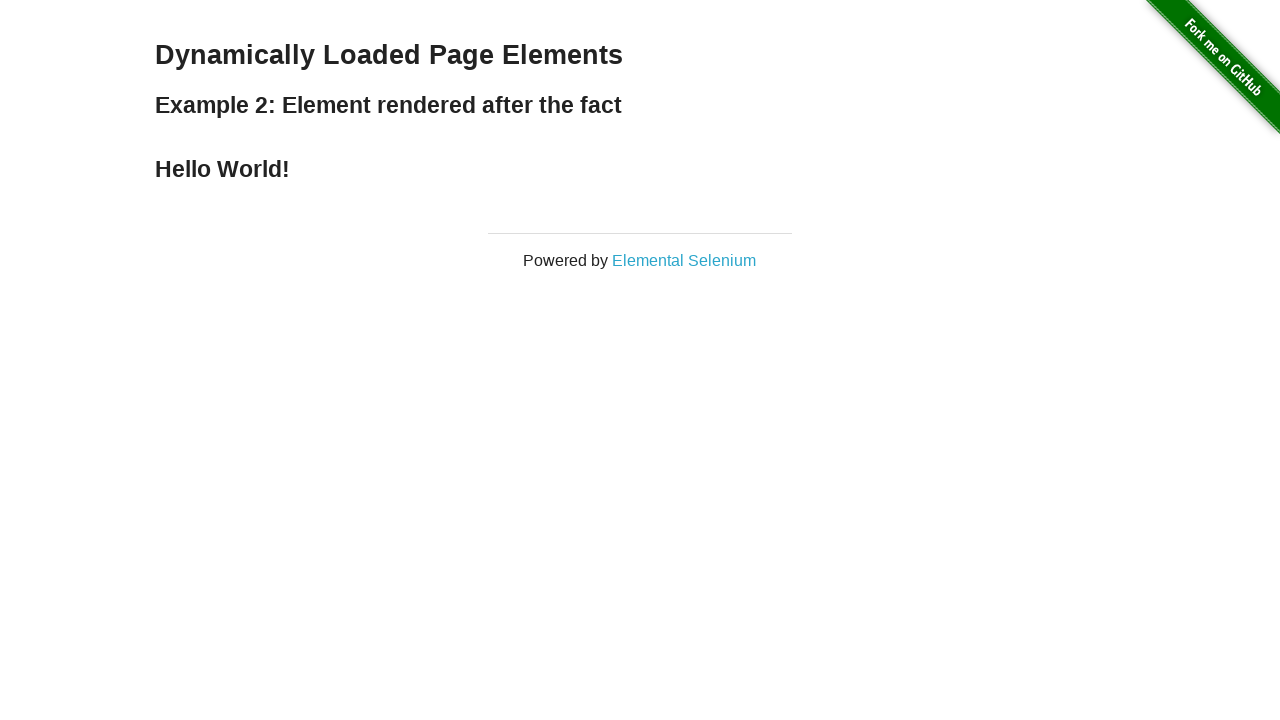

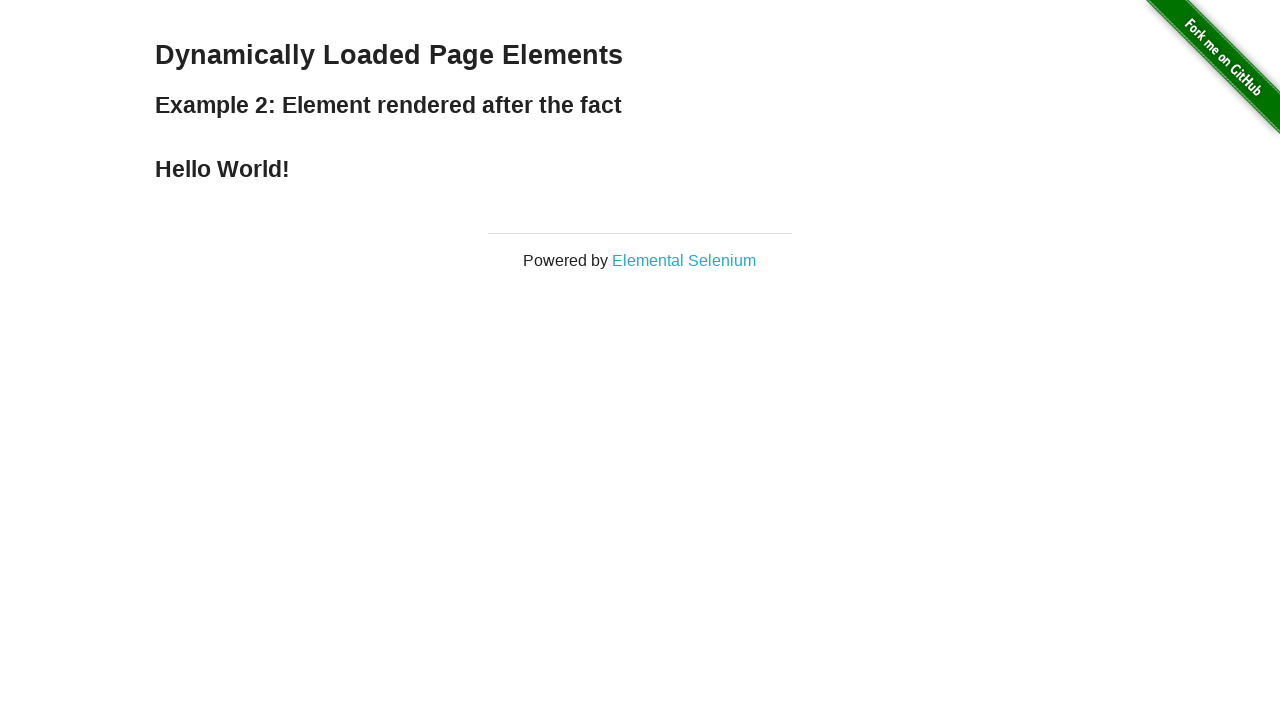